Navigates to a cats page, clicks on the first button to select "Bullet cat", and verifies that the correct text is displayed

Starting URL: https://suninjuly.github.io/cats.html

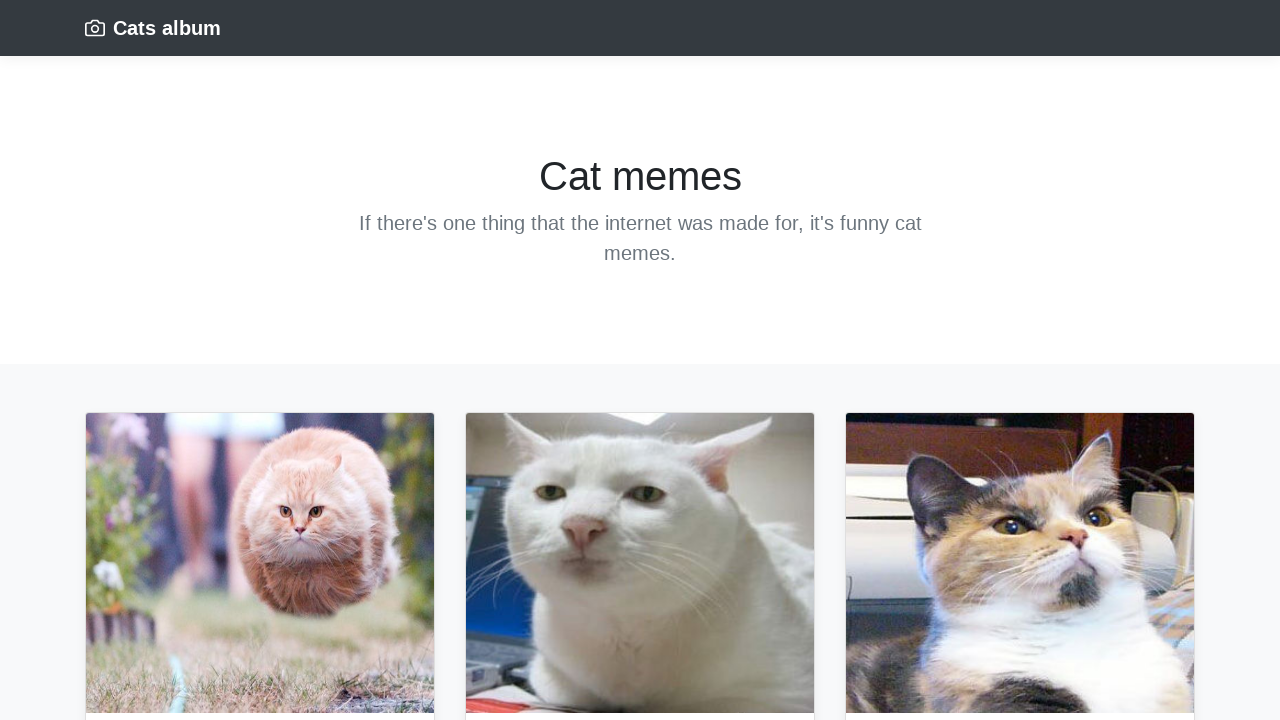

Navigated to cats page
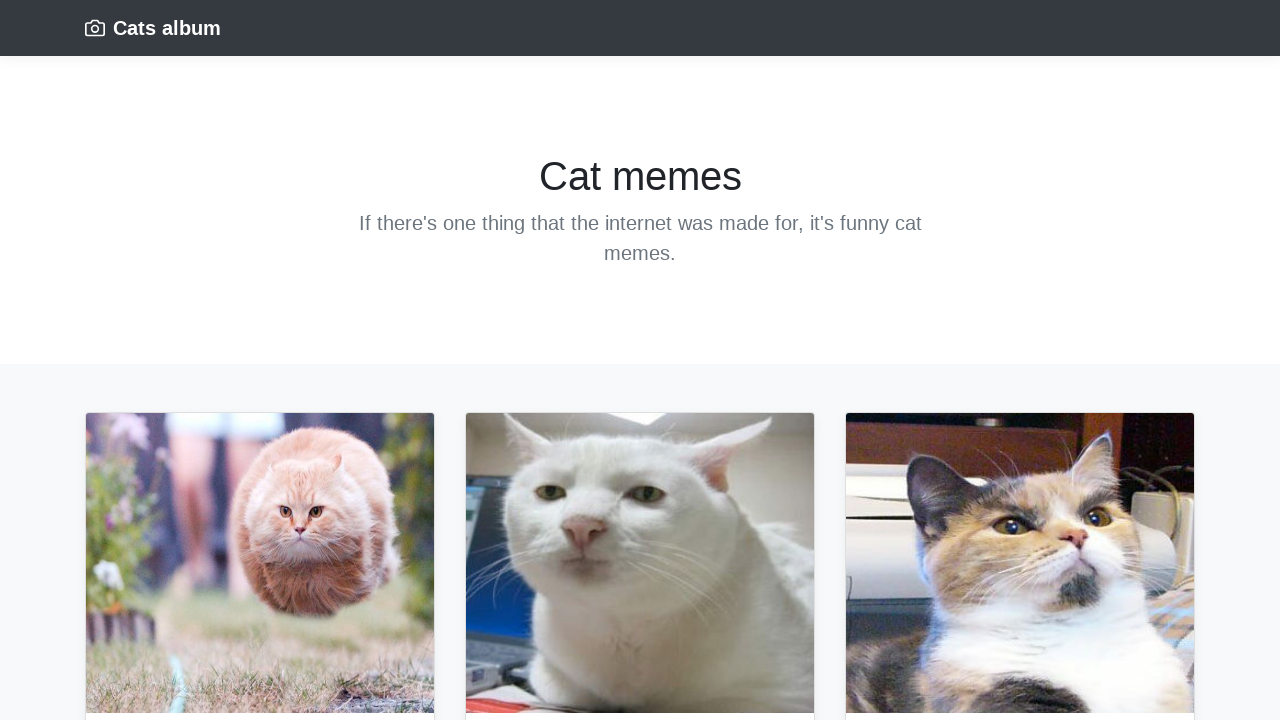

Clicked the first button to select Bullet cat at (130, 360) on button:first-of-type
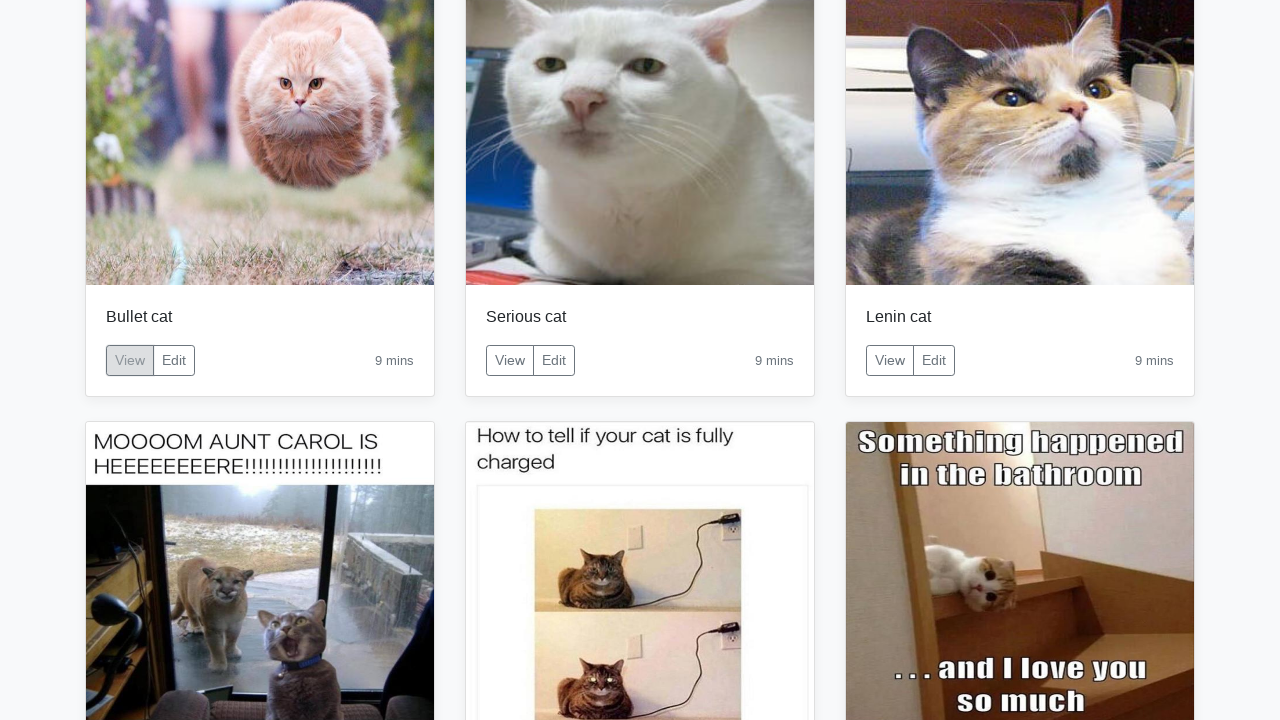

Verified that 'Bullet cat' text is displayed
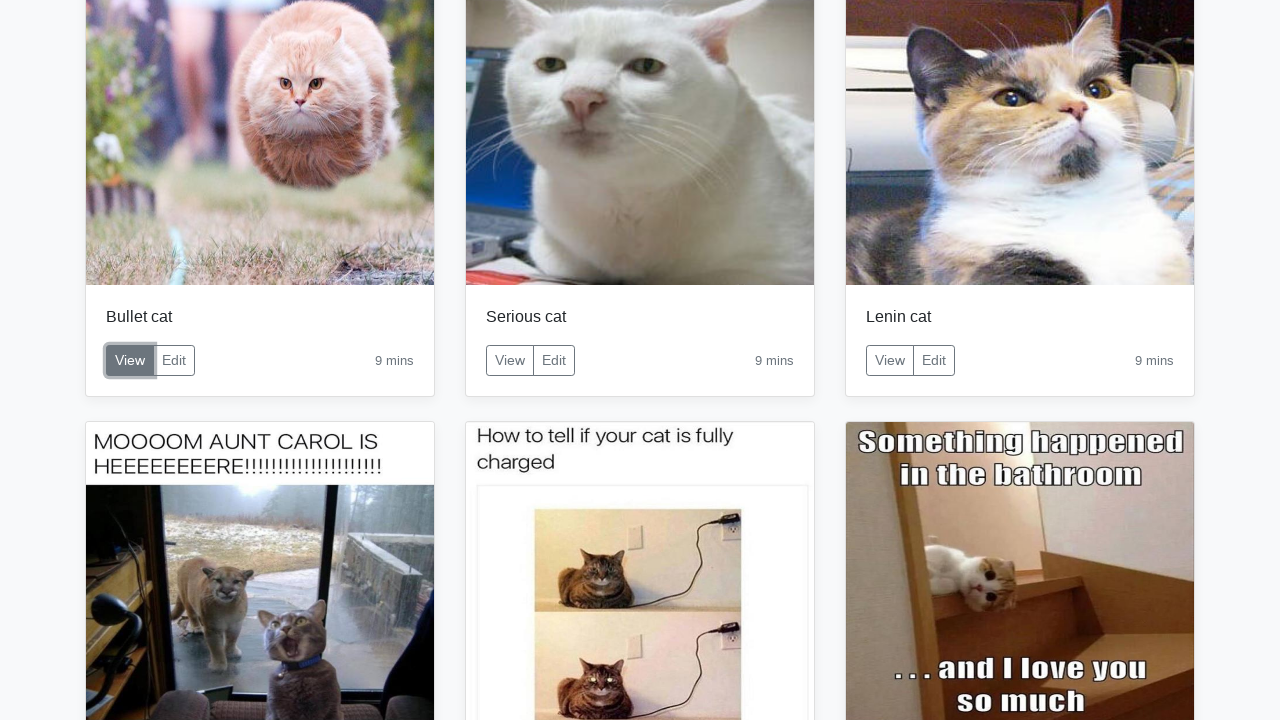

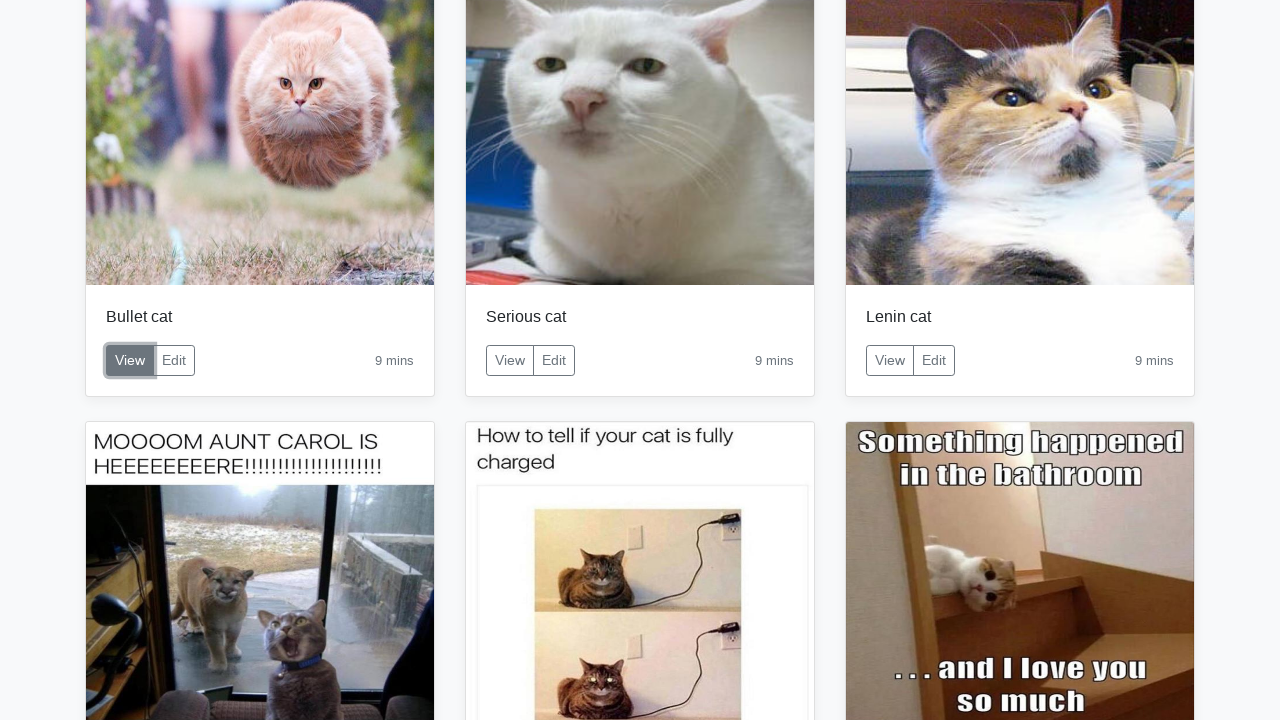